Tests progress bar widget by starting, stopping, and resetting the progress bar, verifying it reaches specific percentage values.

Starting URL: https://demoqa.com/progress-bar

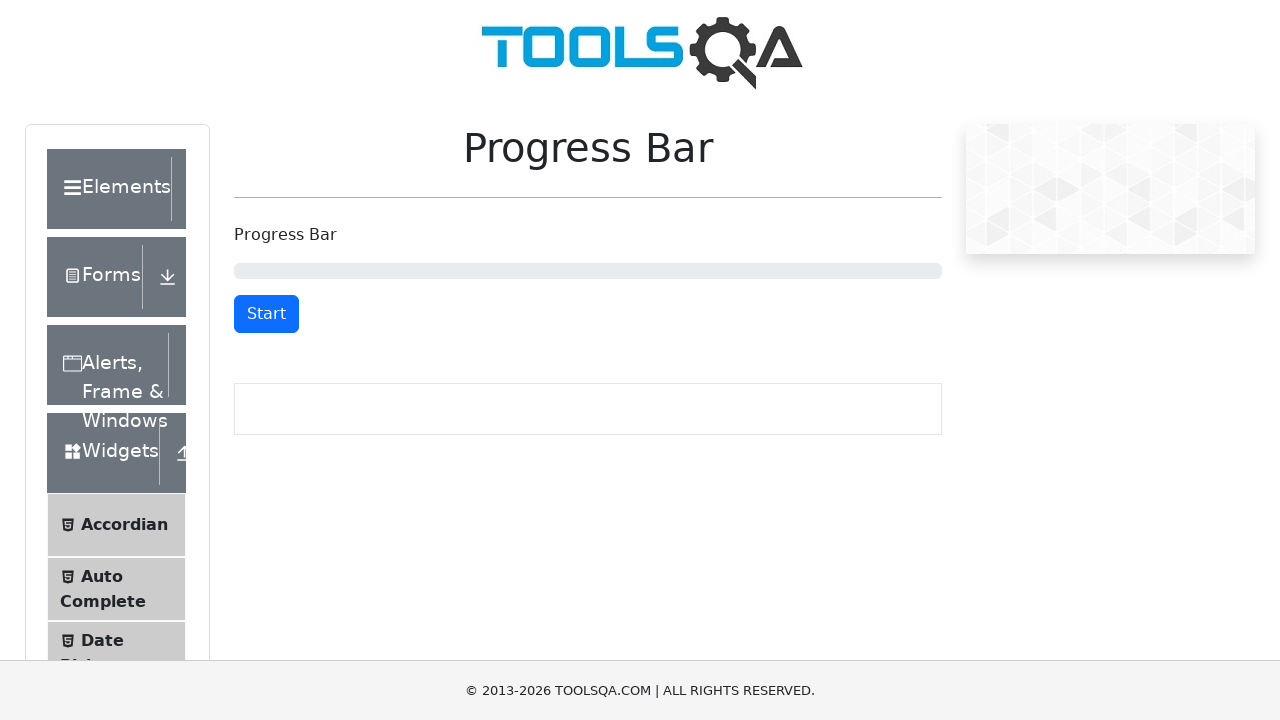

Clicked start button to begin progress bar at (266, 314) on xpath=//button[@id='startStopButton']
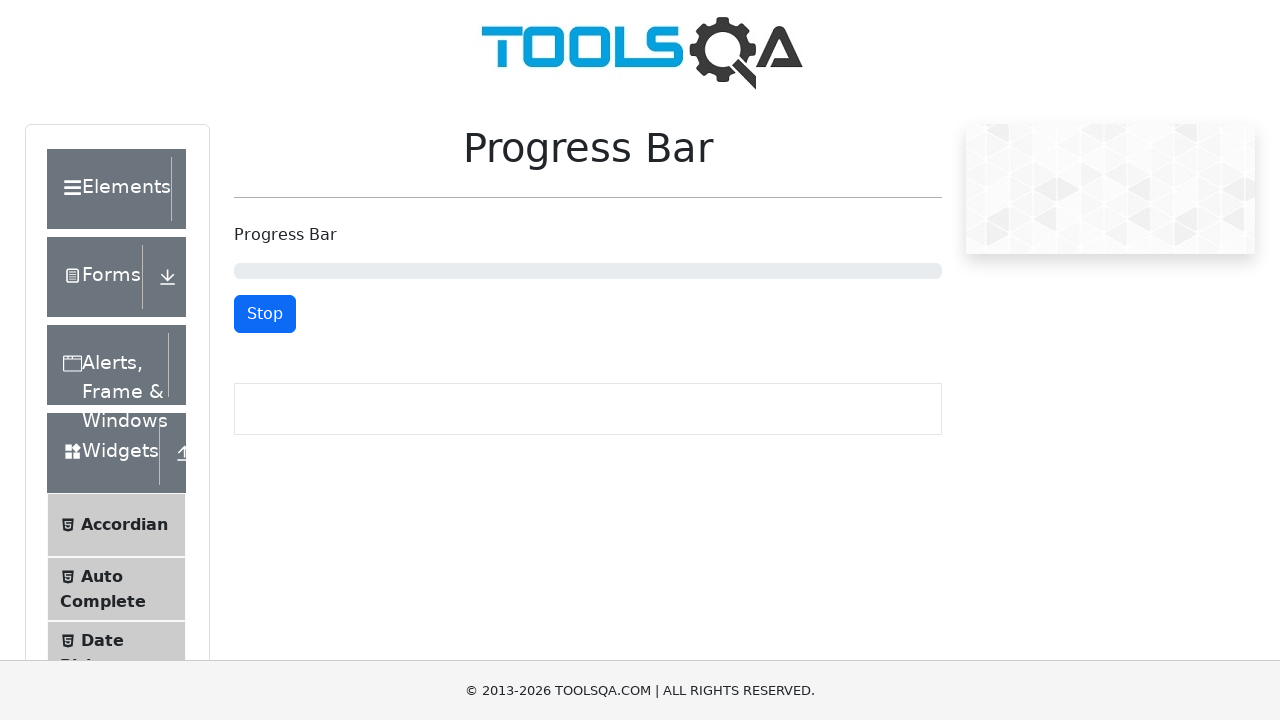

Waited 5 seconds for progress bar to advance
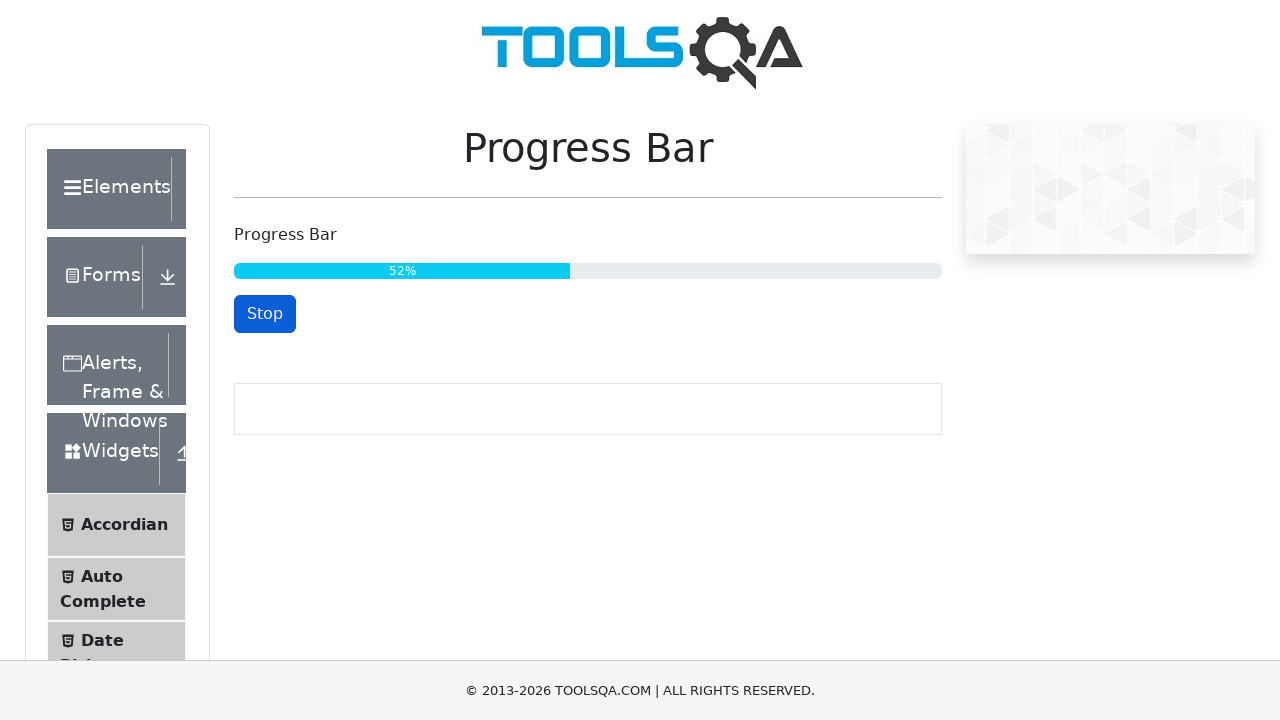

Clicked stop button to pause progress bar at (265, 314) on xpath=//button[@id='startStopButton']
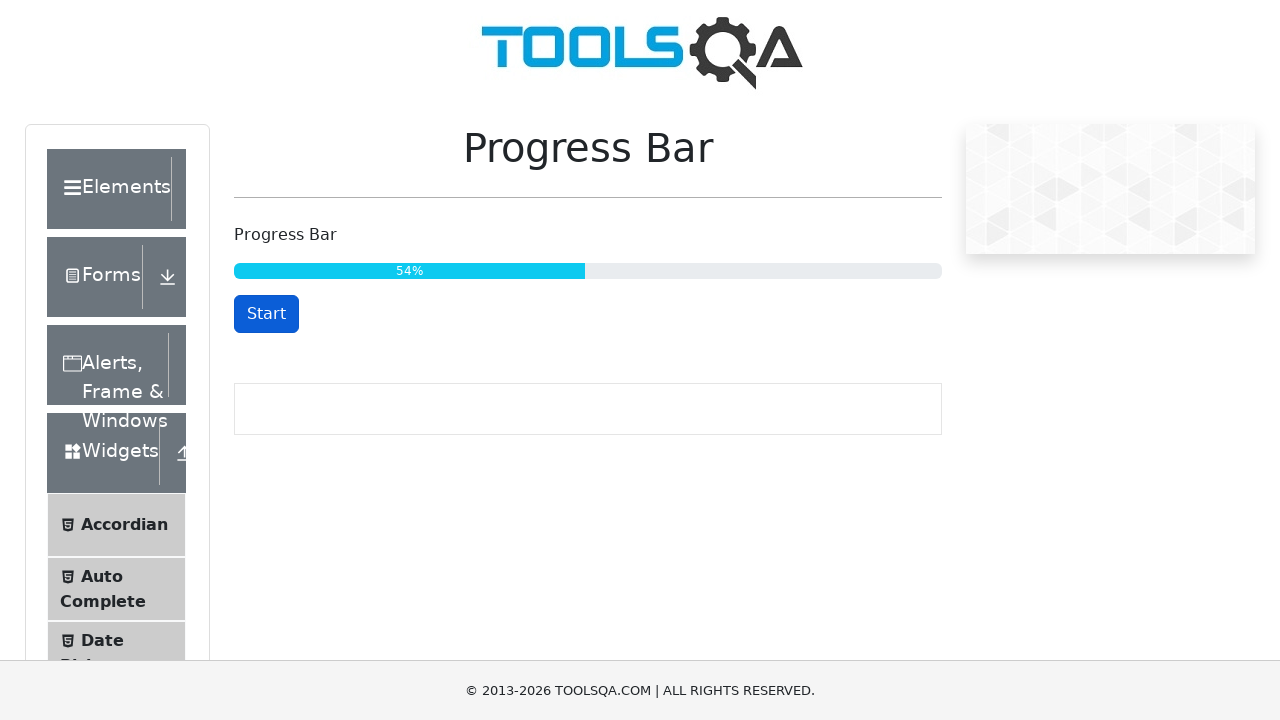

Progress bar element with aria-valuenow attribute is visible
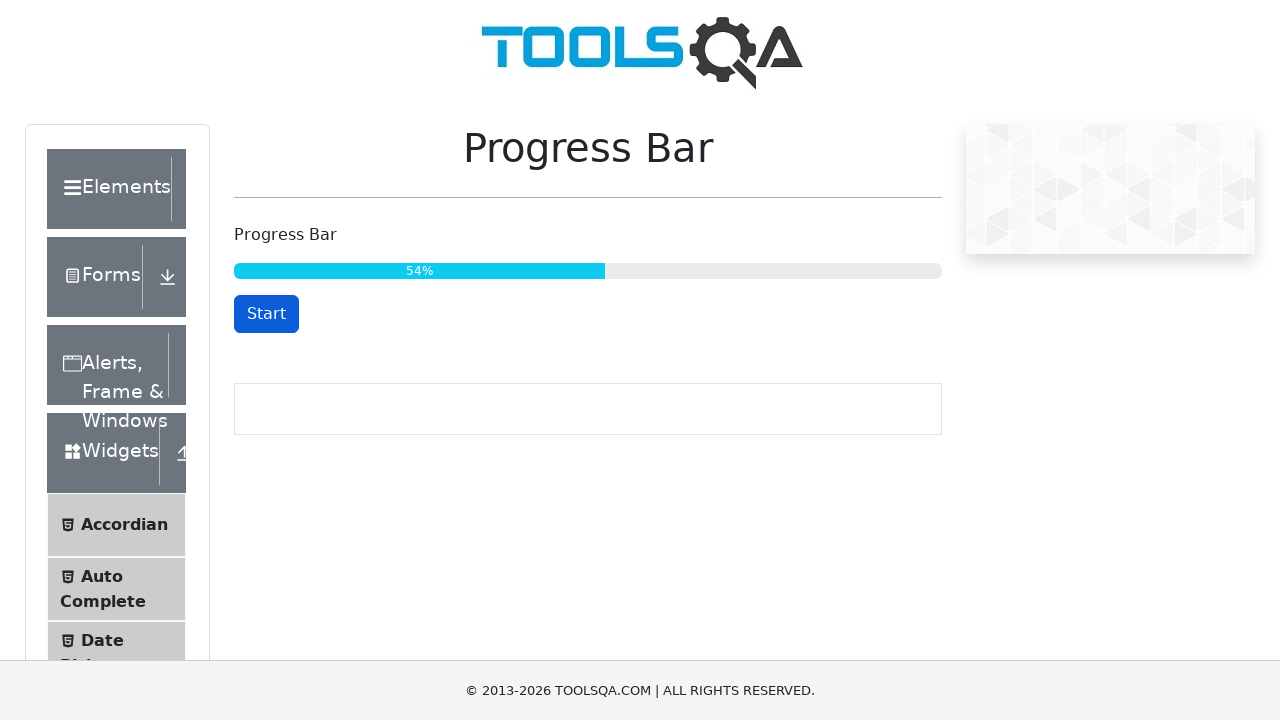

Clicked start button to resume progress bar towards 100% at (266, 314) on xpath=//button[@id='startStopButton']
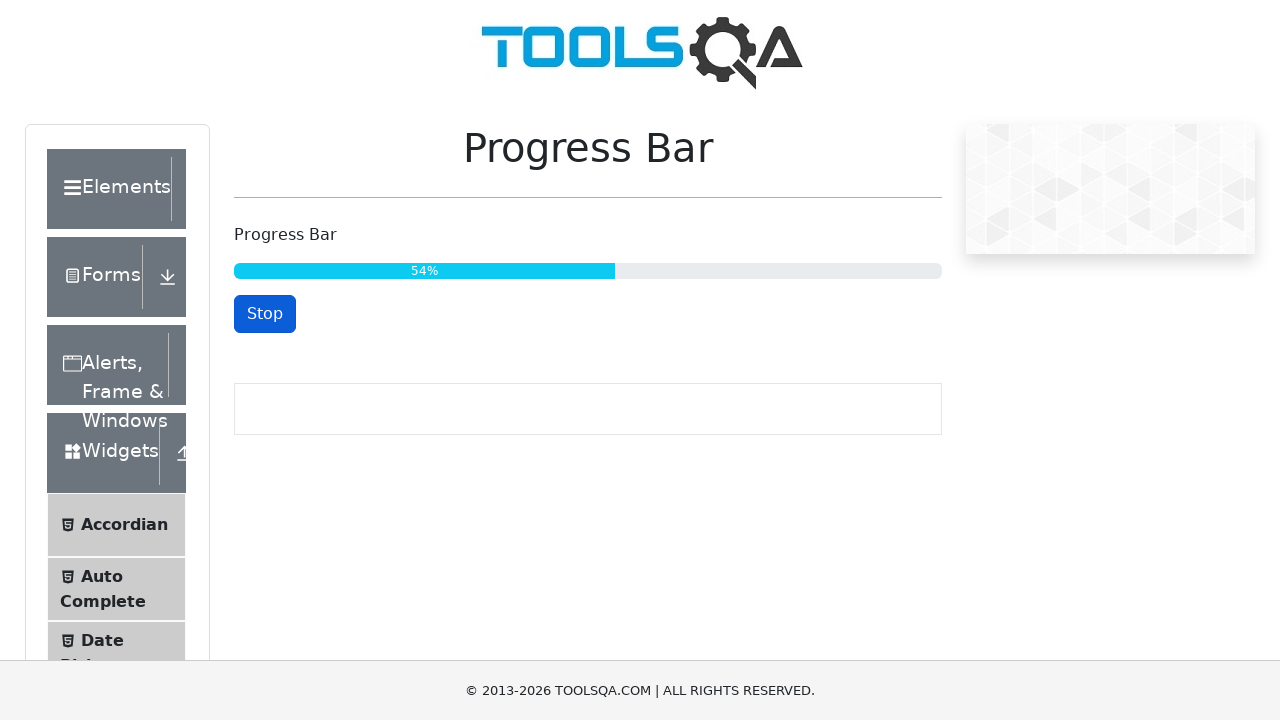

Waited 5 seconds for progress bar to reach 100%
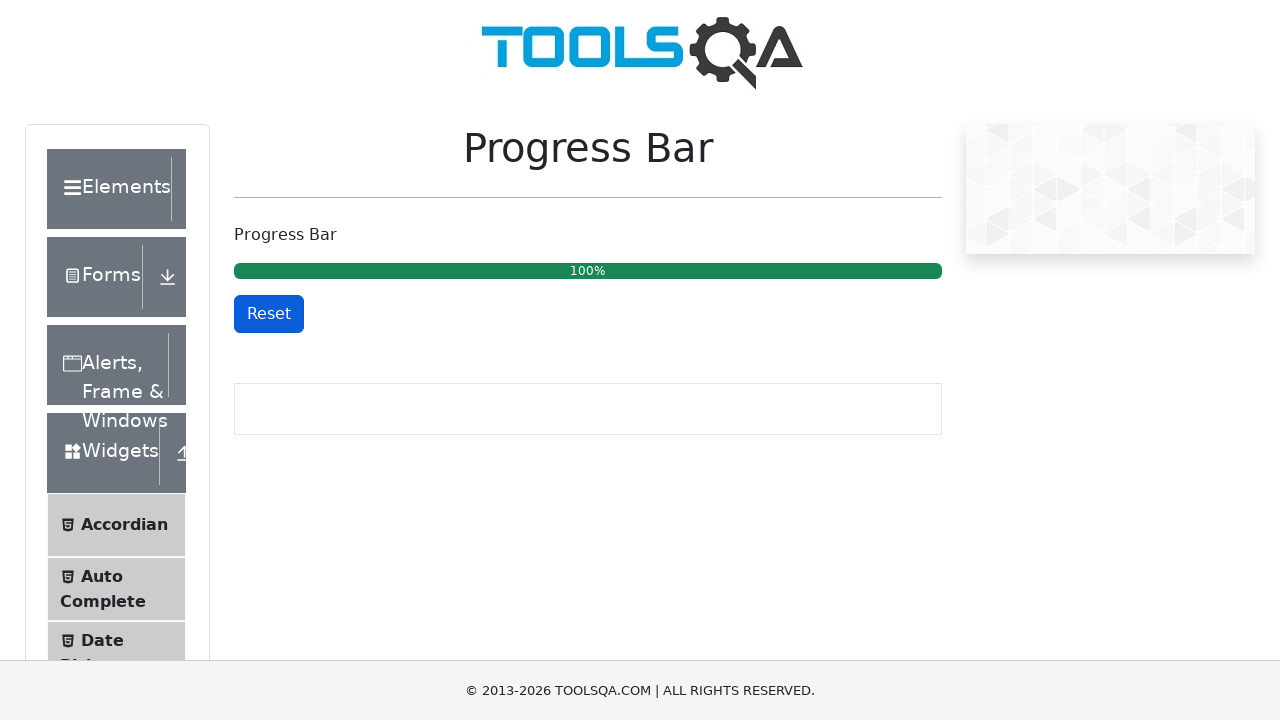

Clicked reset button to reset progress bar to 0% at (269, 314) on xpath=//button[@id='resetButton']
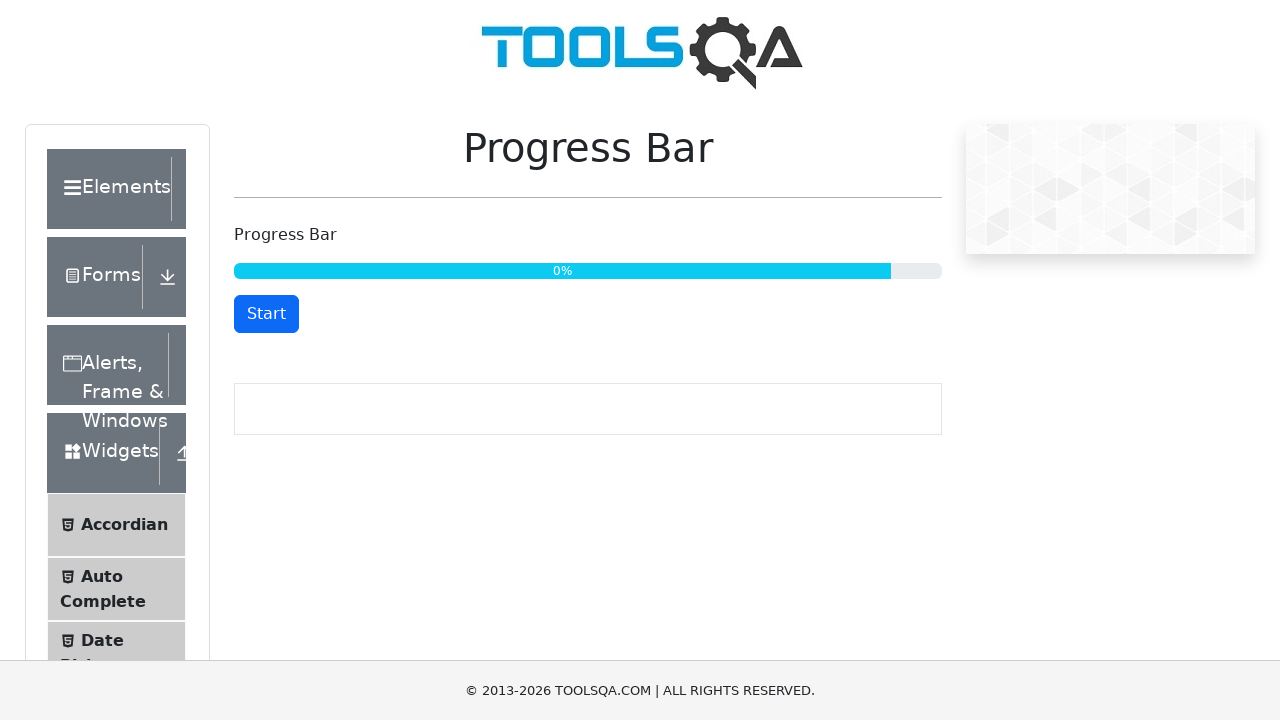

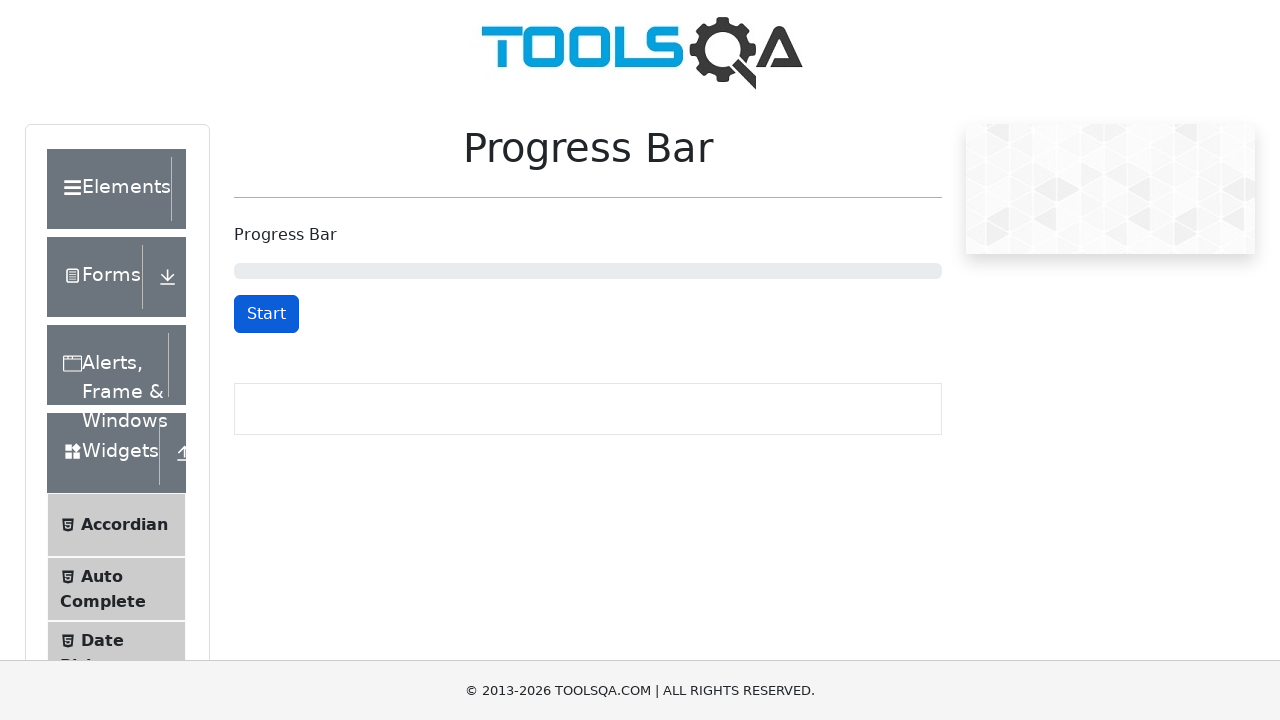